Tests sorting the Due column using more semantic CSS class selectors on the second table which has helpful class attributes.

Starting URL: http://the-internet.herokuapp.com/tables

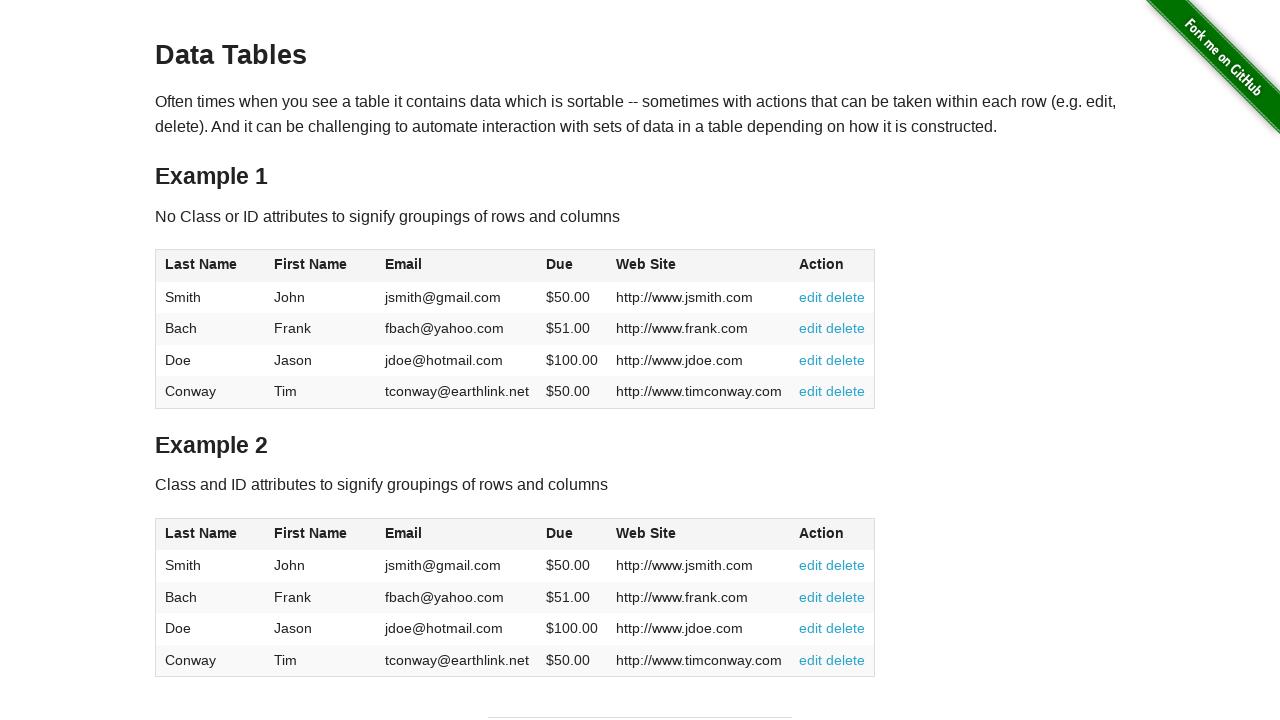

Clicked Due column header in second table to sort at (560, 533) on #table2 thead .dues
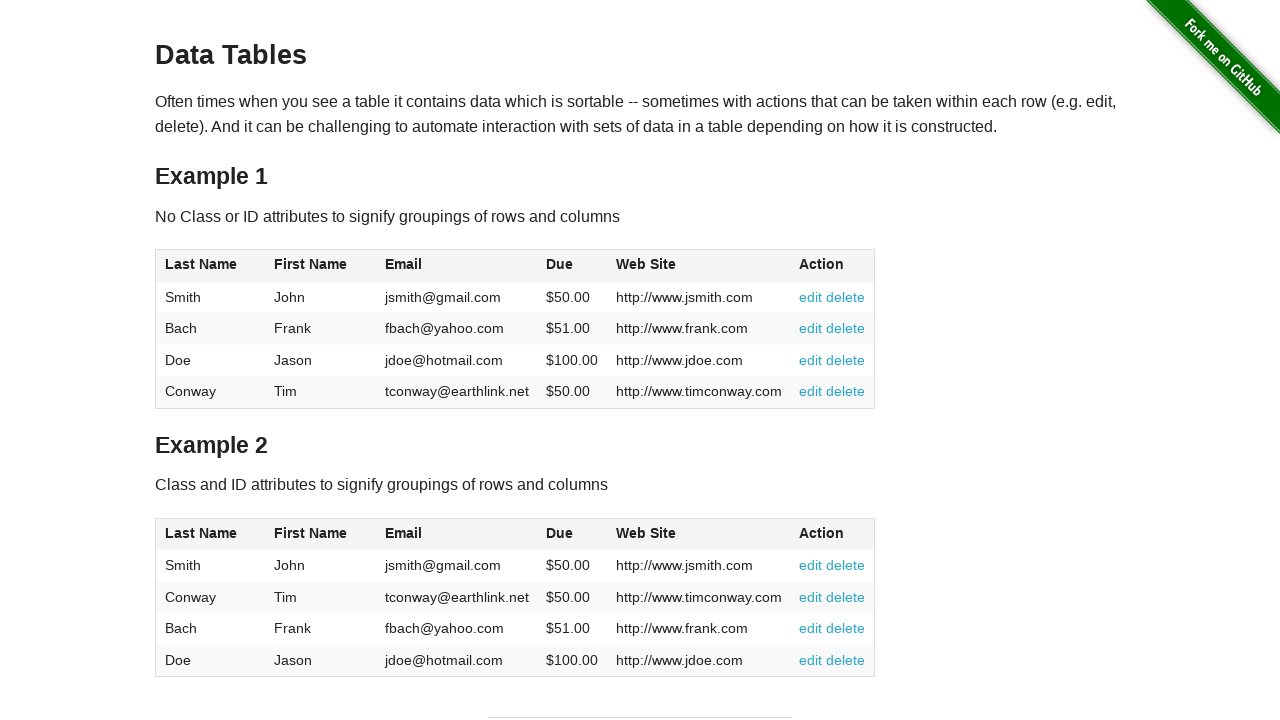

Due column cells loaded in second table
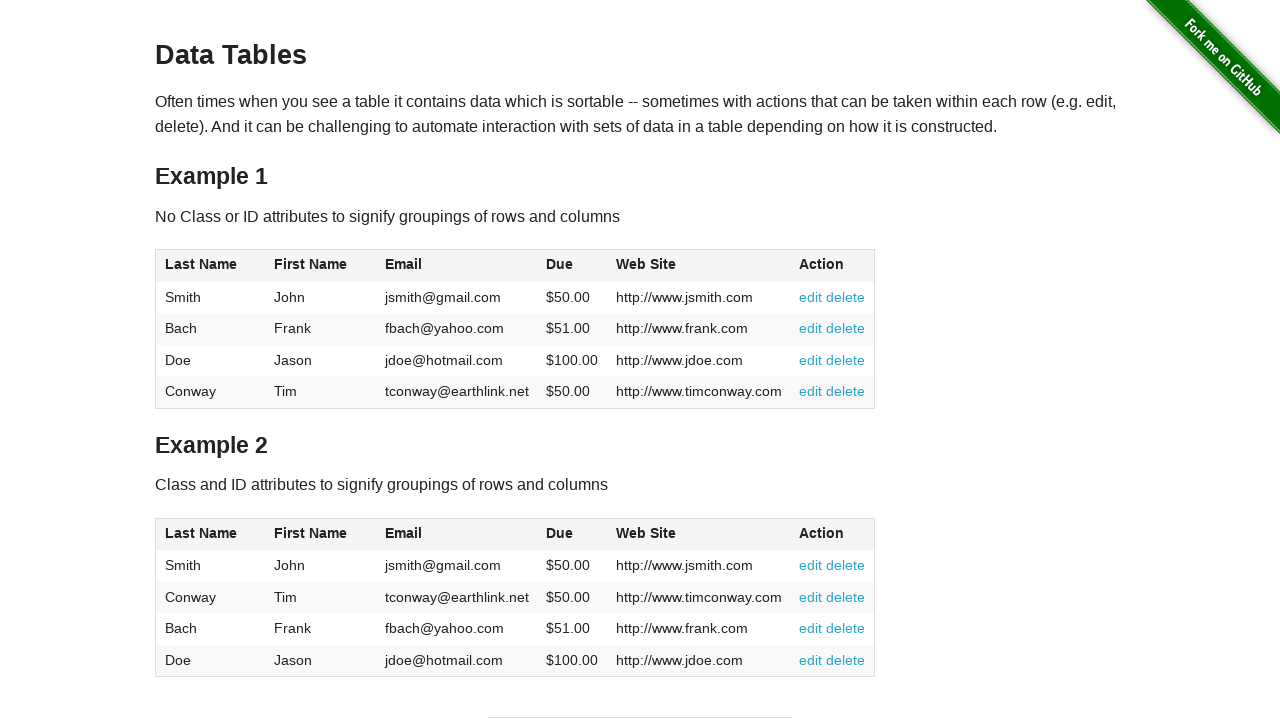

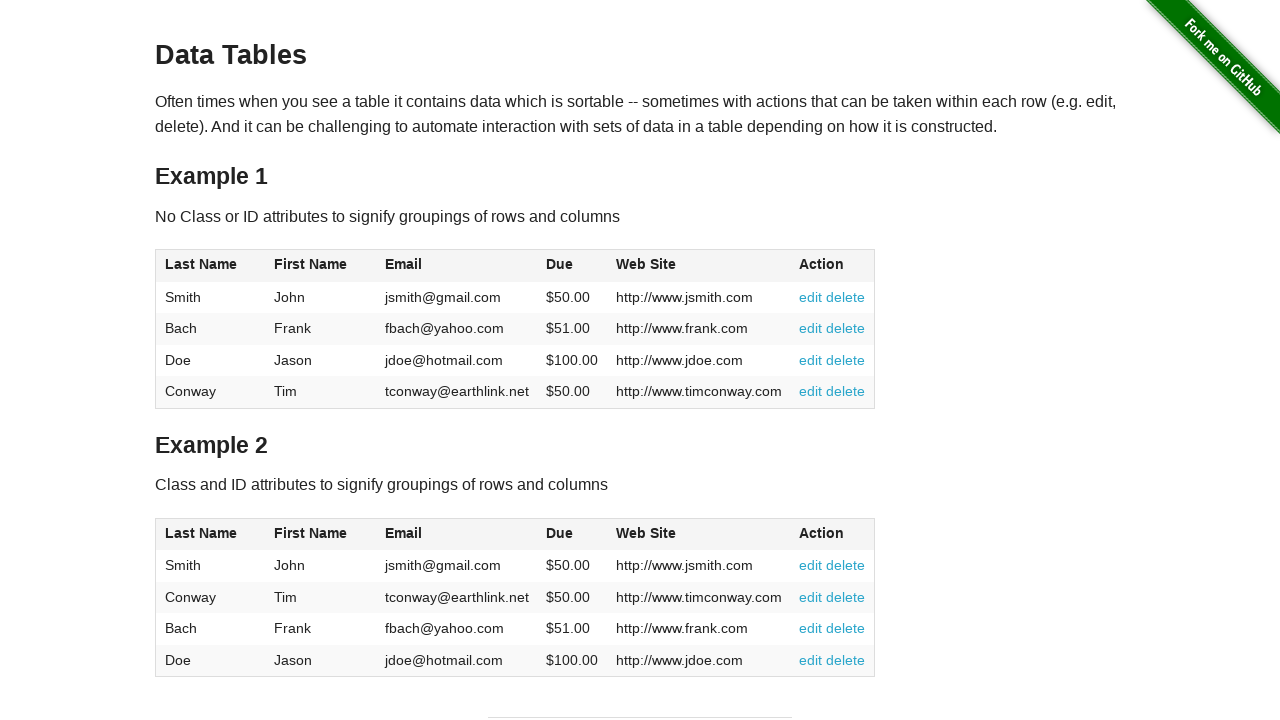